Tests date picker functionality by selecting a specific date (June 15, 2027) and verifying the selected values

Starting URL: https://rahulshettyacademy.com/seleniumPractise/#/offers

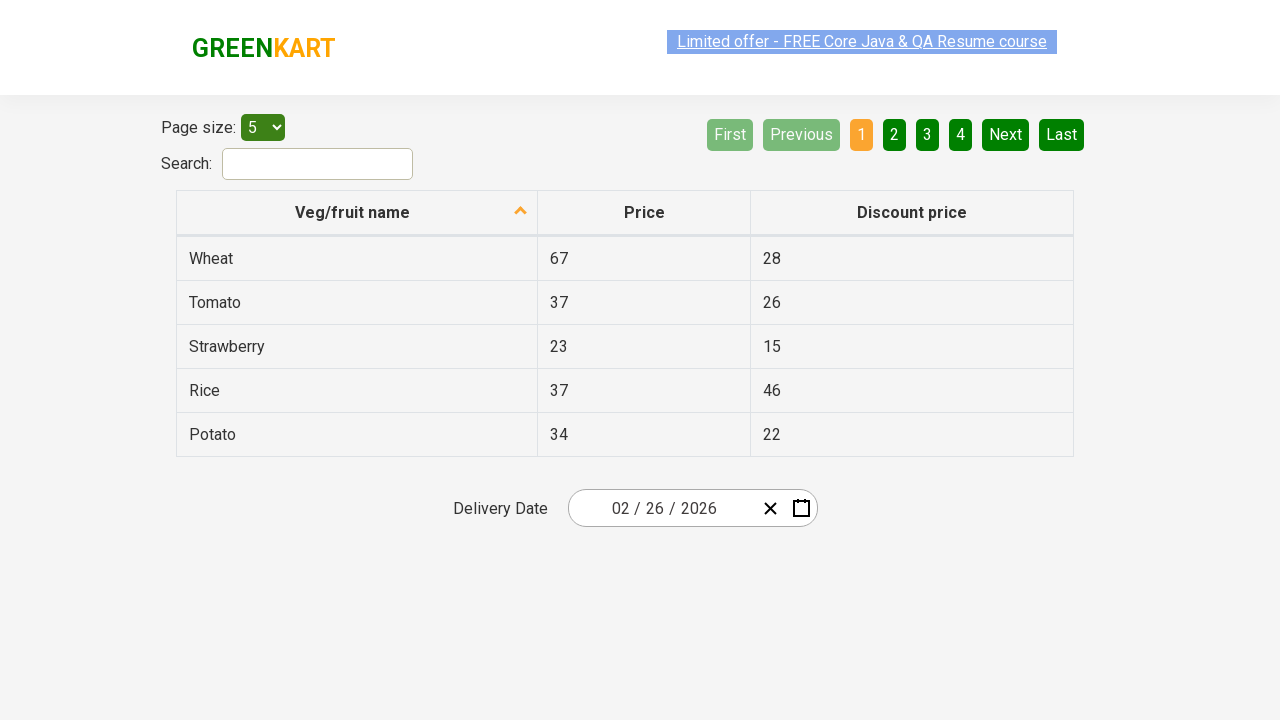

Clicked on the date picker input field to open calendar at (625, 508) on xpath=//input[contains(@class,'react-date-picker')]
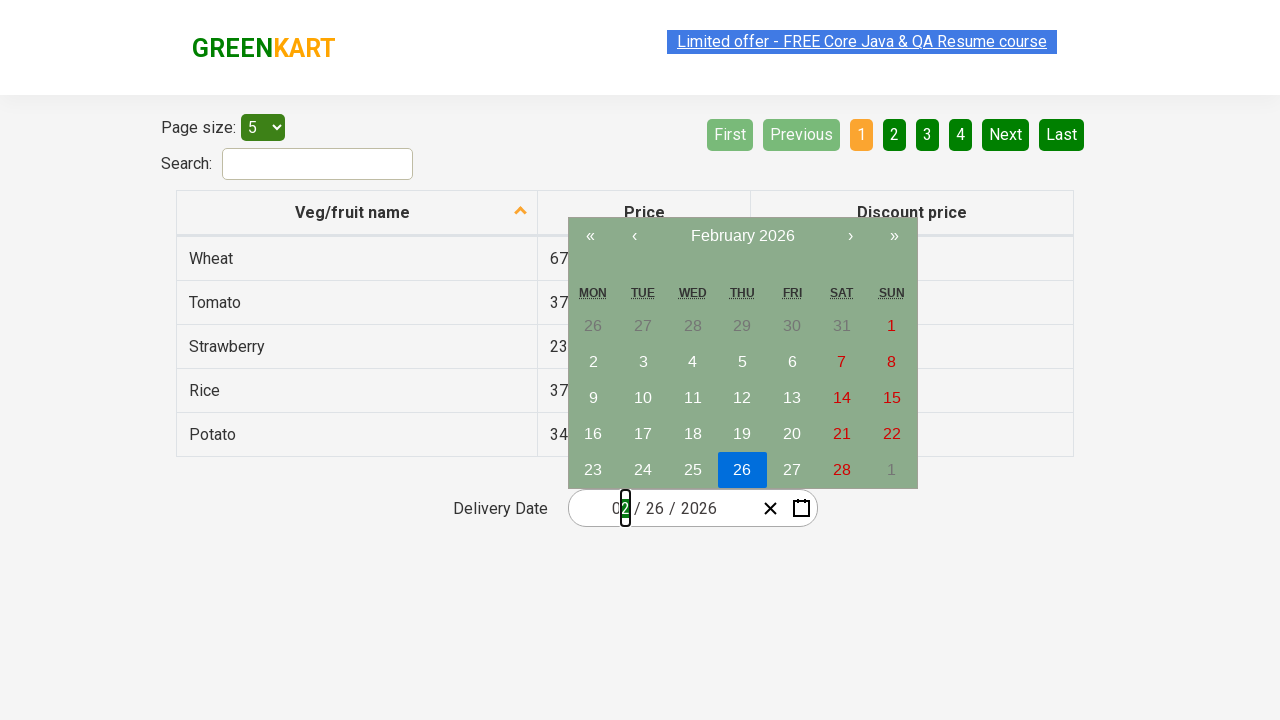

Clicked calendar label first time to navigate towards year view at (742, 236) on xpath=//span[contains(@class,'label__labelText')]
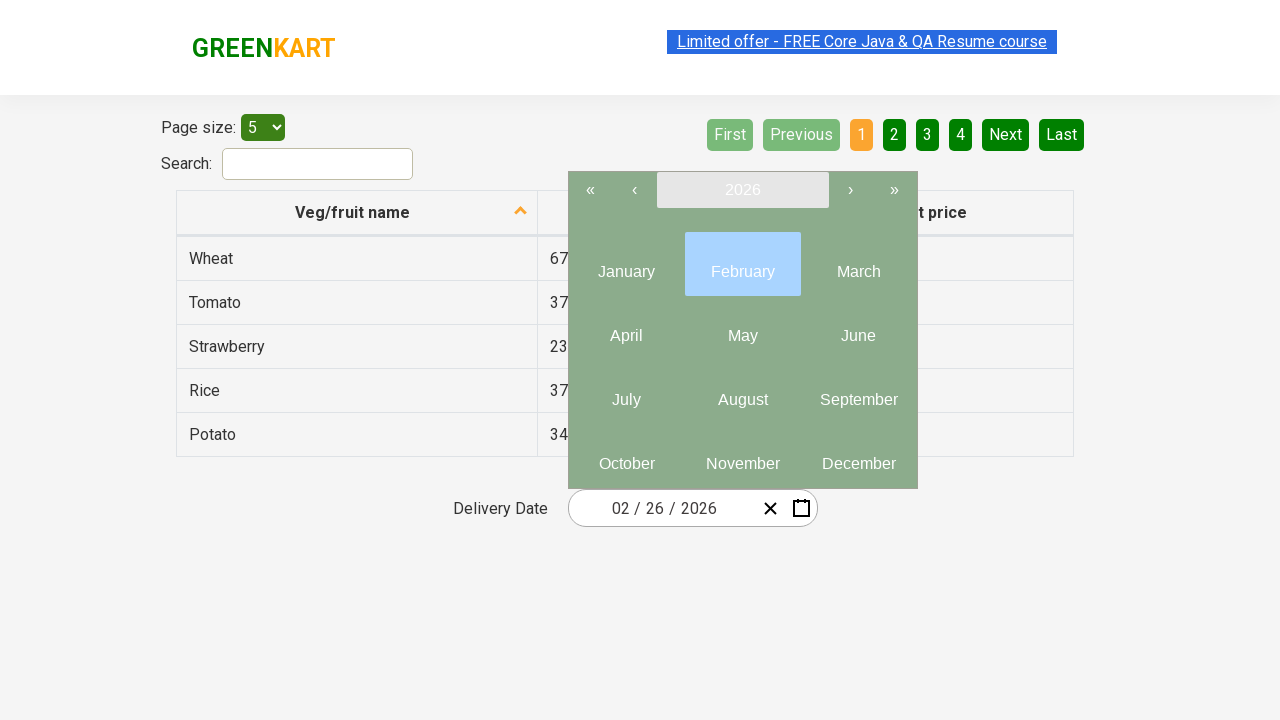

Clicked calendar label second time to reach year selection view at (742, 190) on xpath=//span[contains(@class,'label__labelText')]
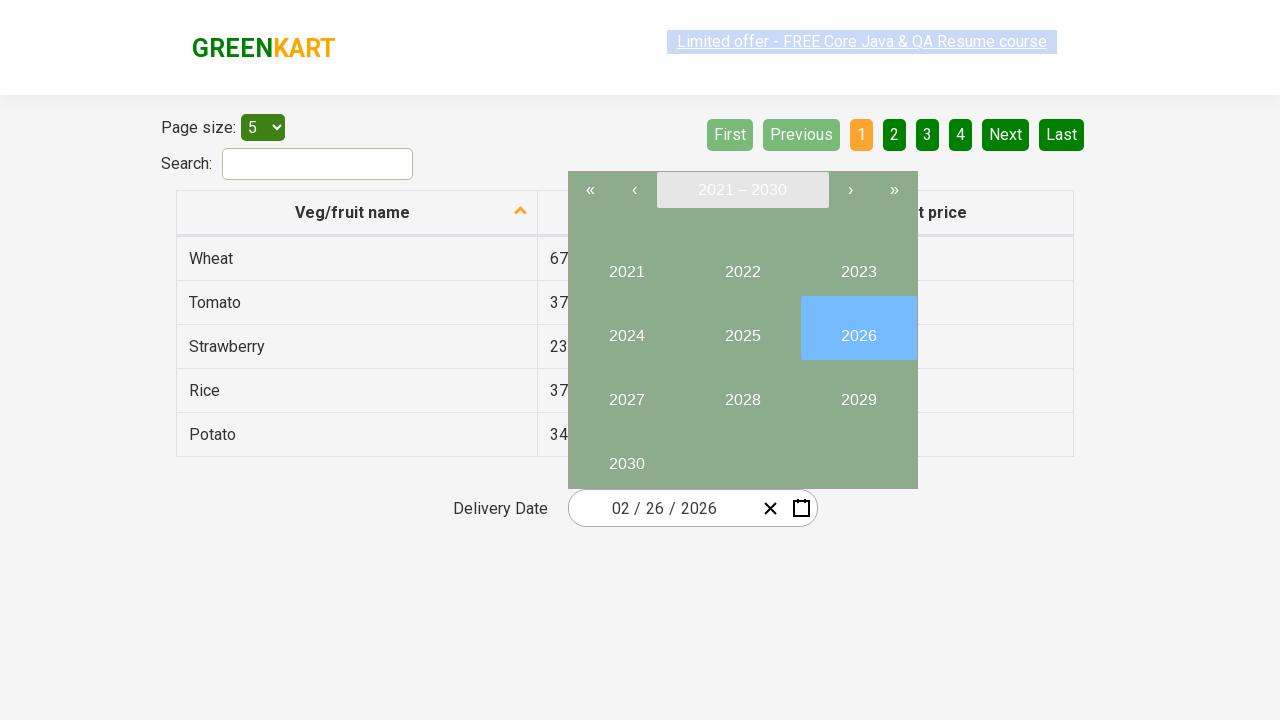

Selected year 2027 from calendar at (626, 392) on xpath=//button[text()='2027']
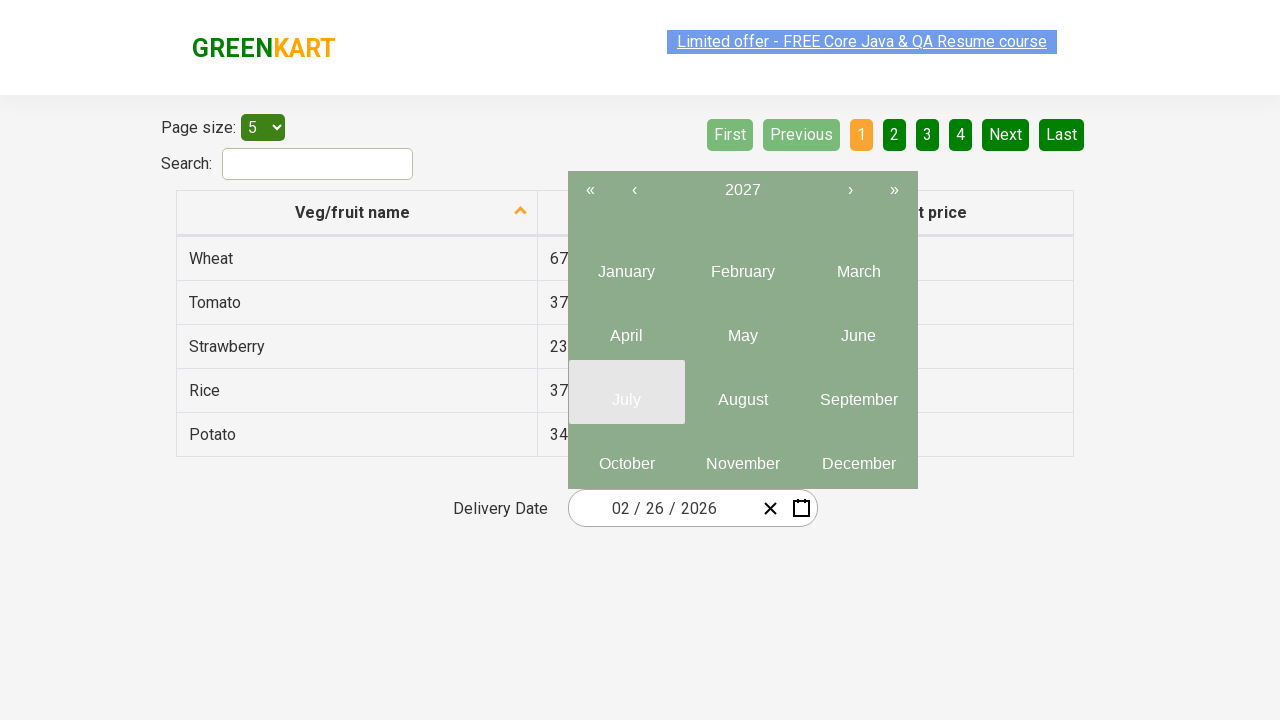

Selected June (month 6) from calendar at (858, 328) on xpath=//button[contains(@class,'react-calendar__tile')] >> nth=5
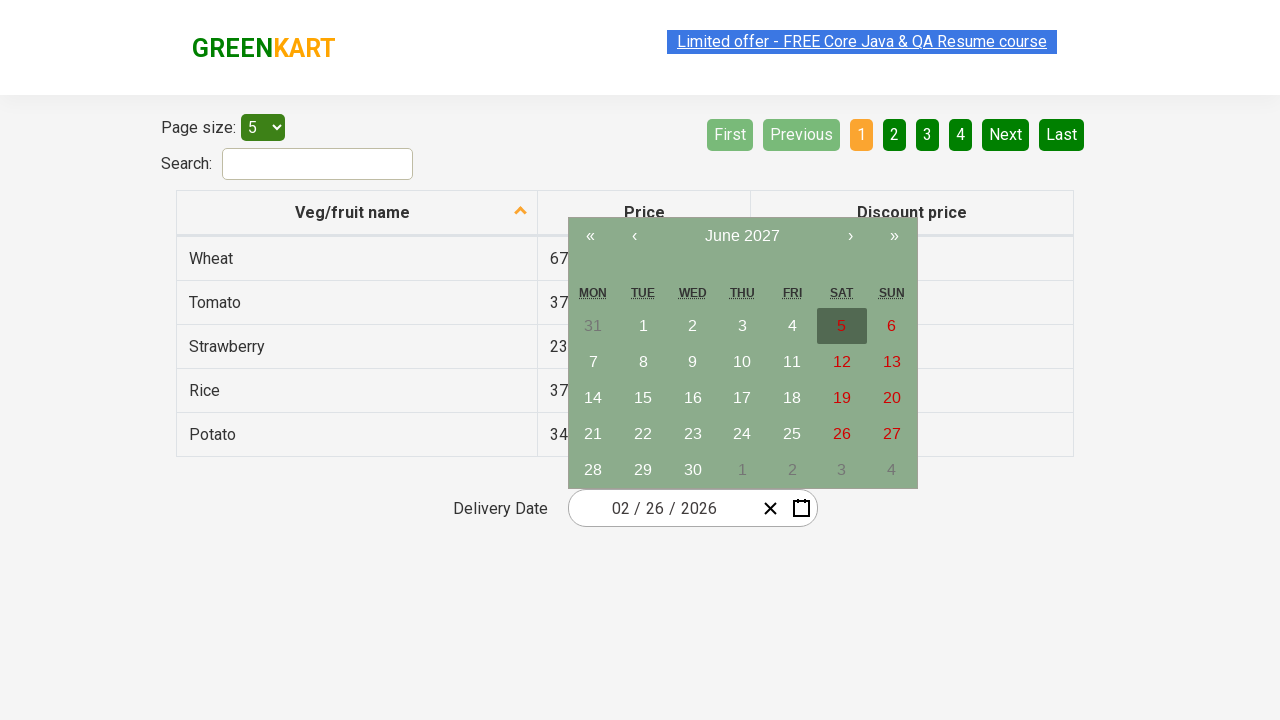

Selected date 15 from calendar at (643, 398) on xpath=//abbr[text()='15']
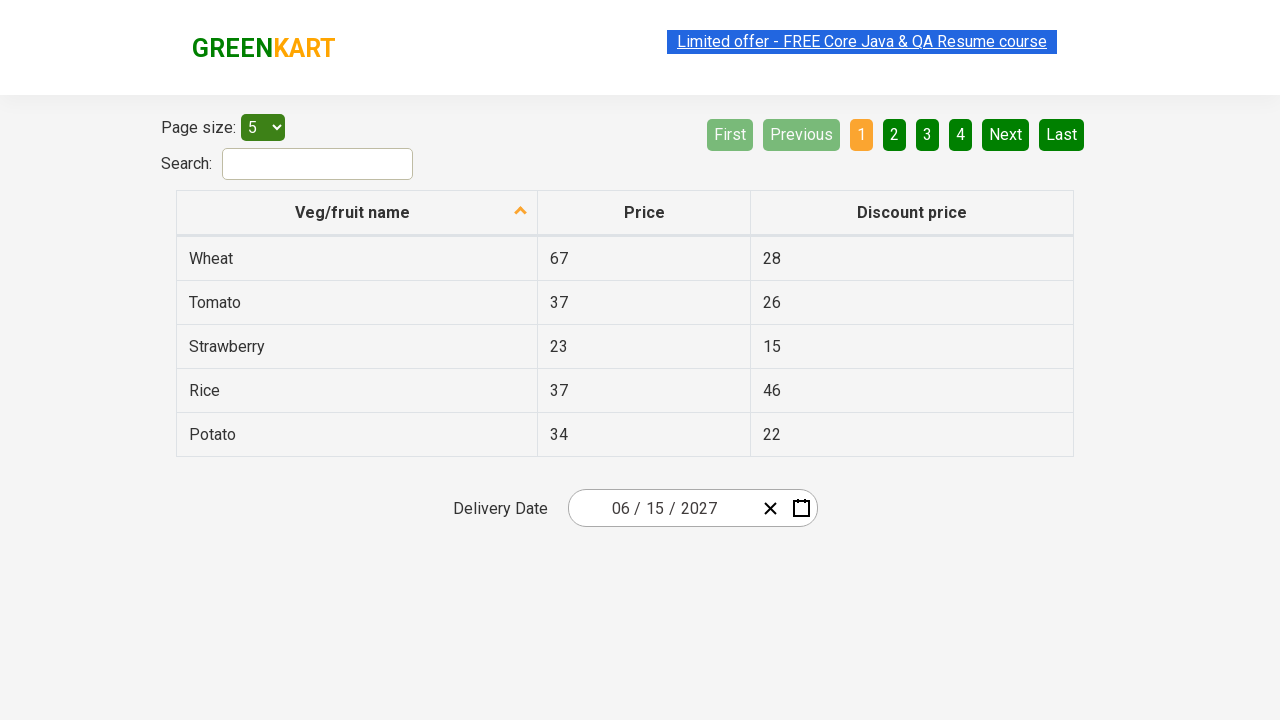

Located all date input fields for verification
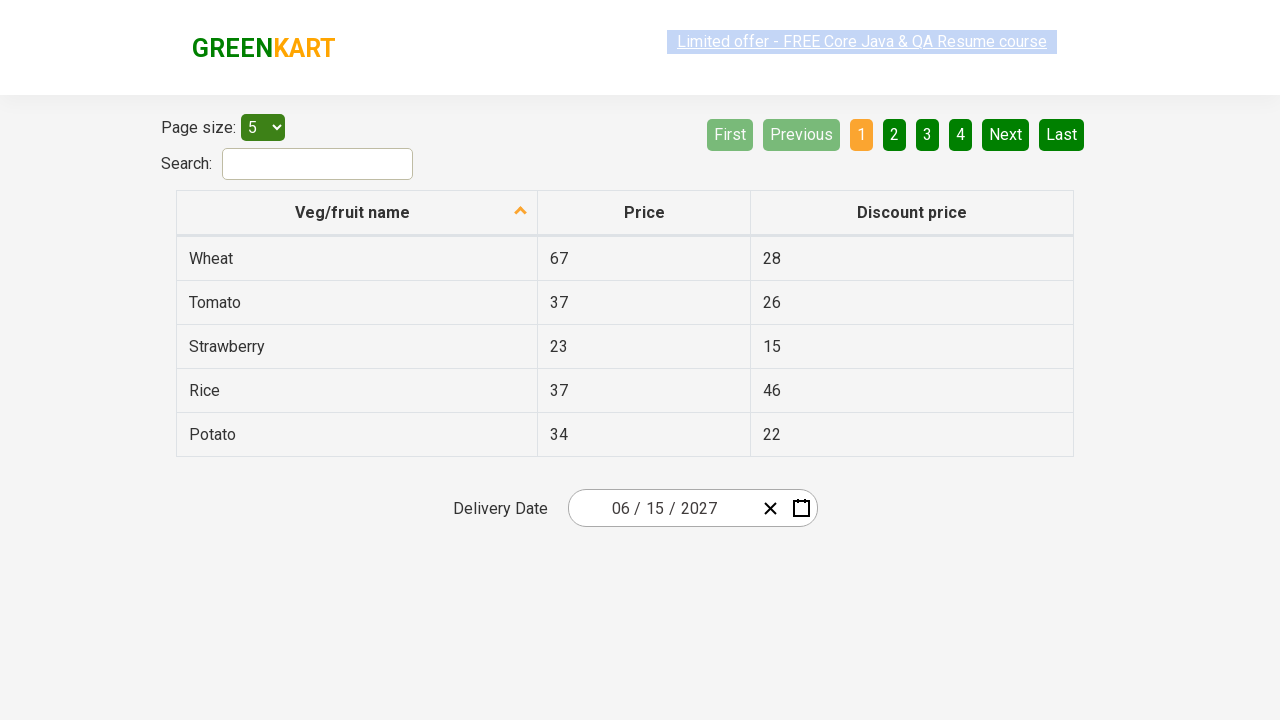

Verified date input field 1: expected '6', got '6'
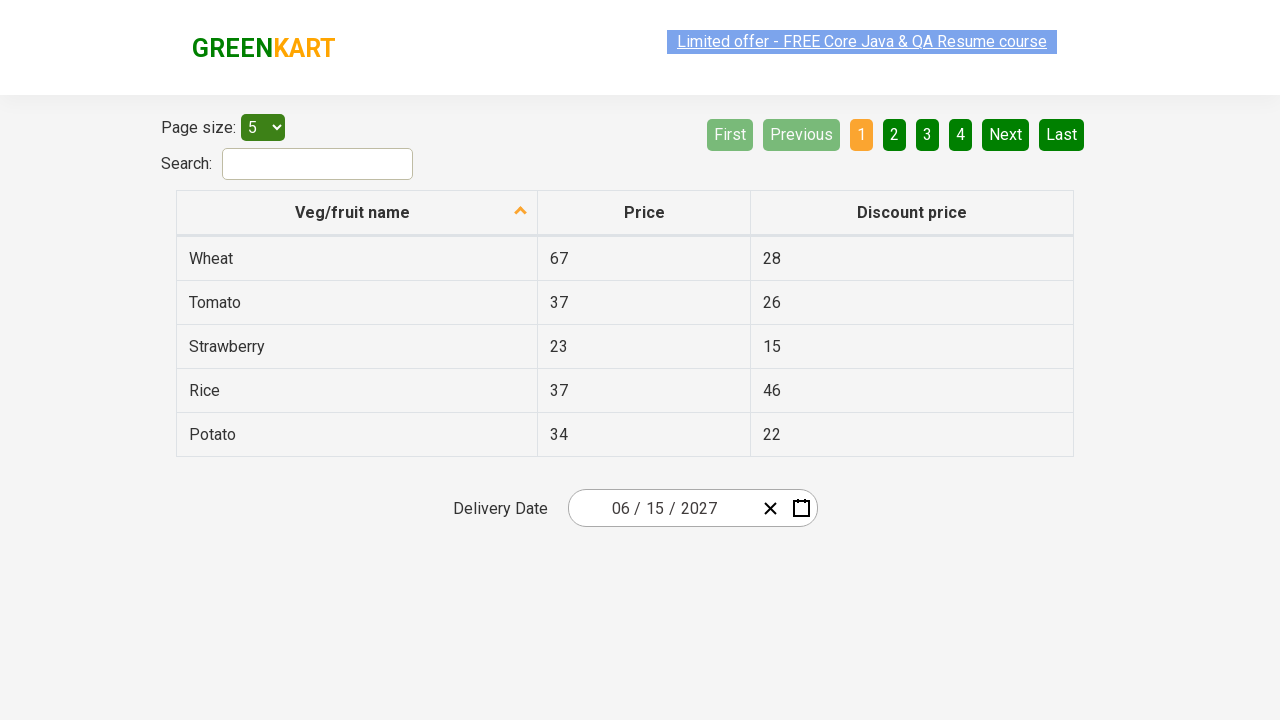

Verified date input field 2: expected '15', got '15'
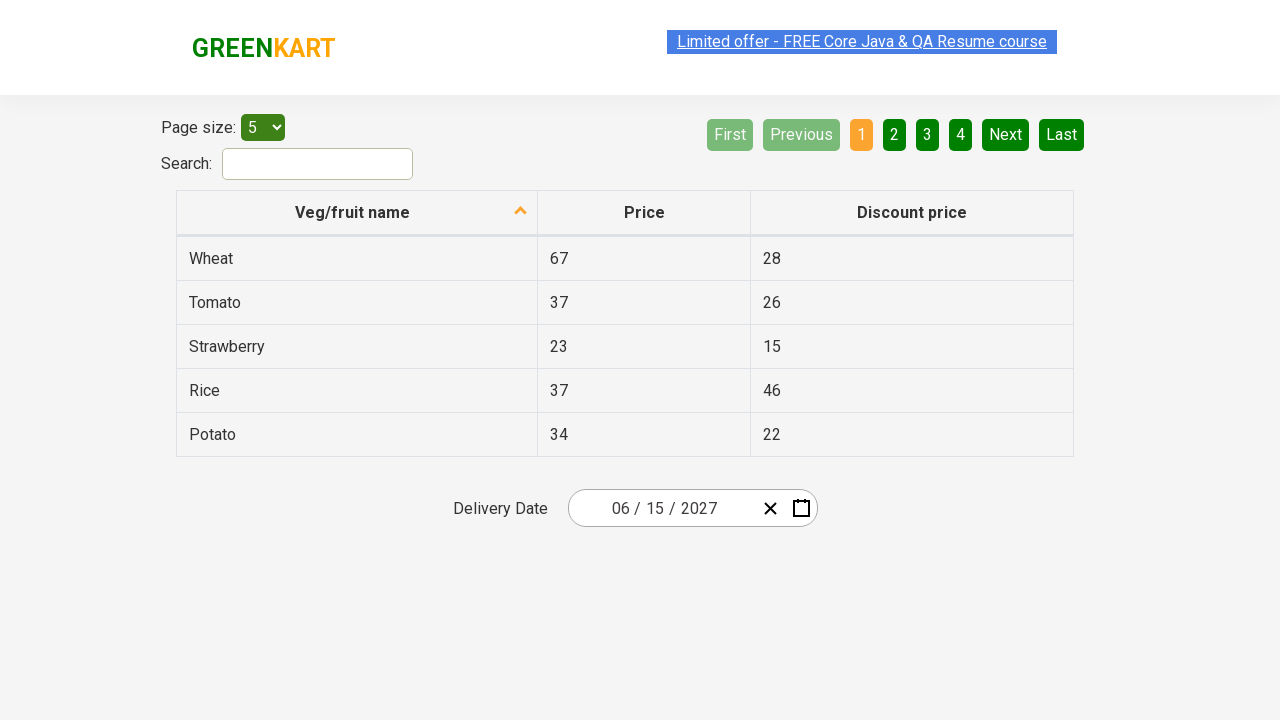

Verified date input field 3: expected '2027', got '2027'
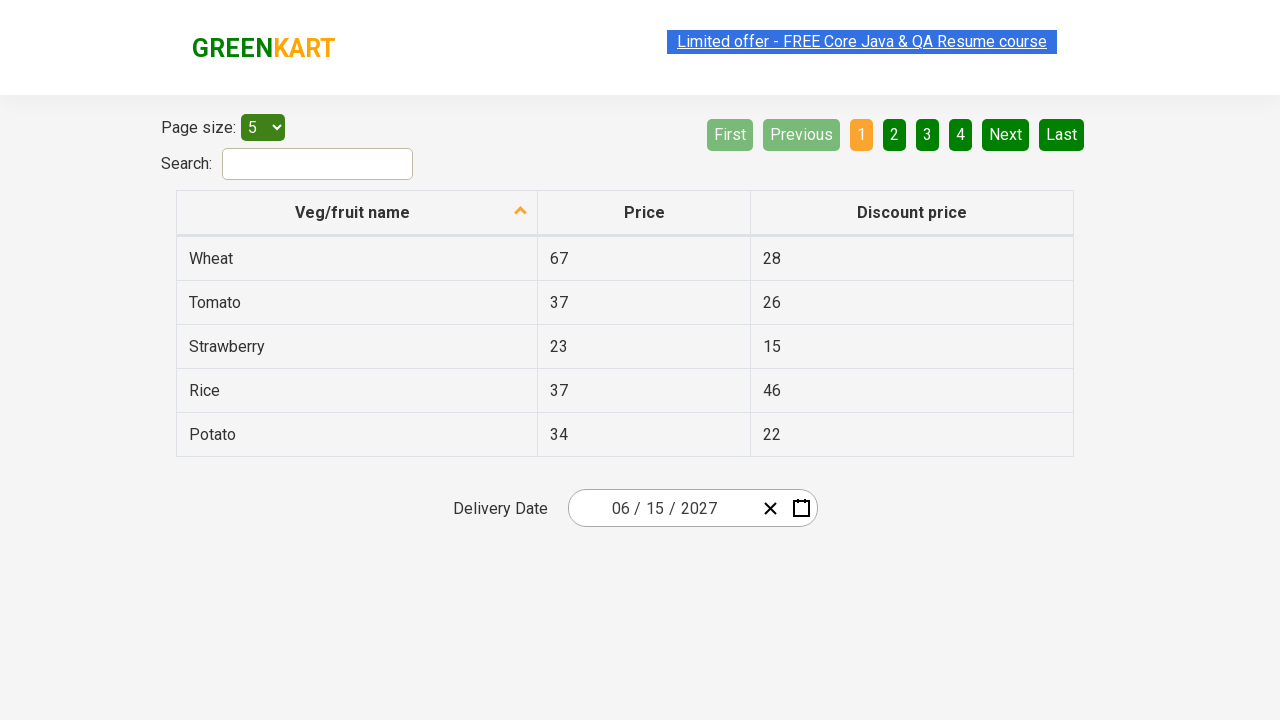

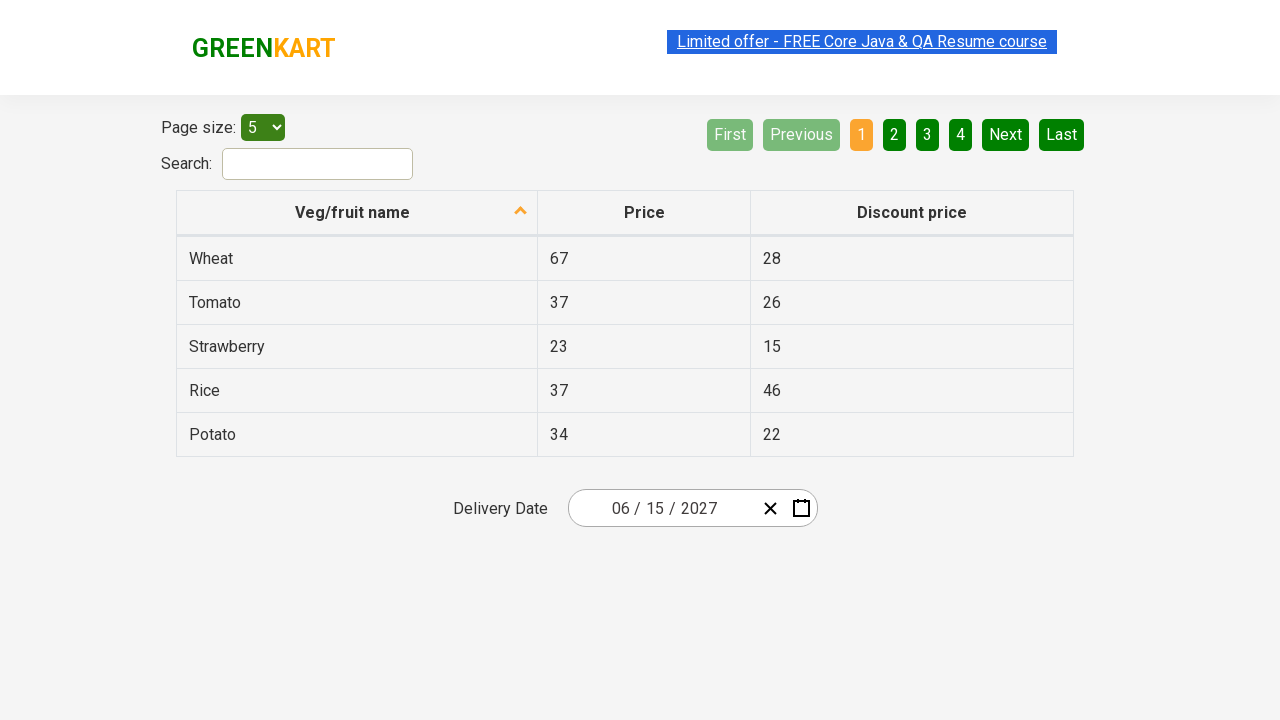